Navigates to the-internet herokuapp and injects jQuery Growl library to display visual notification messages on the page, demonstrating how to add debugging notifications during test runs.

Starting URL: http://the-internet.herokuapp.com

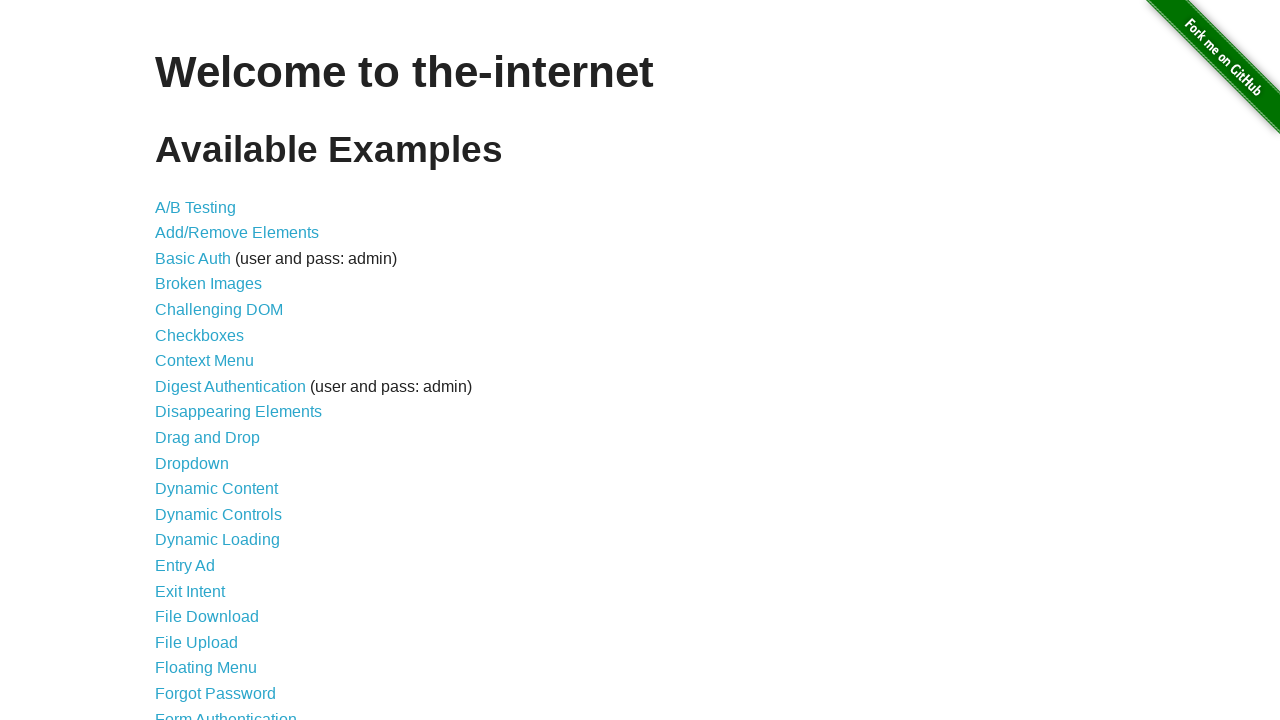

Injected jQuery library if not already present
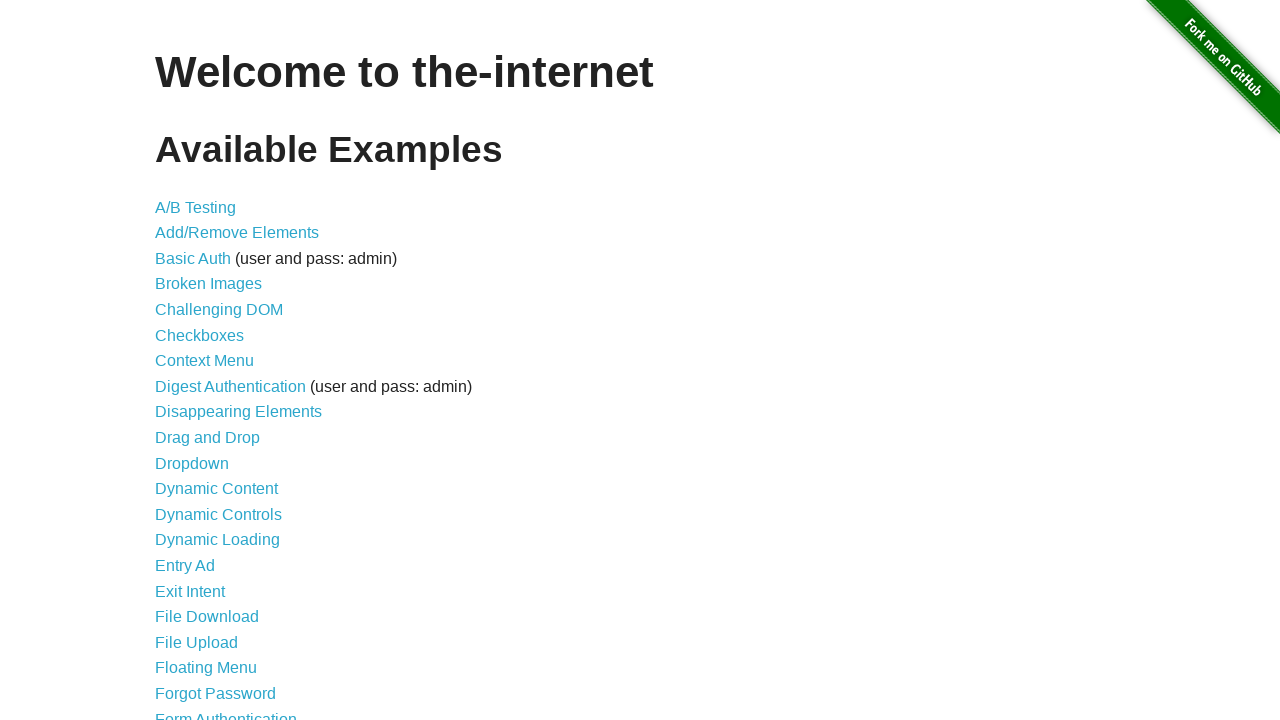

jQuery library loaded successfully
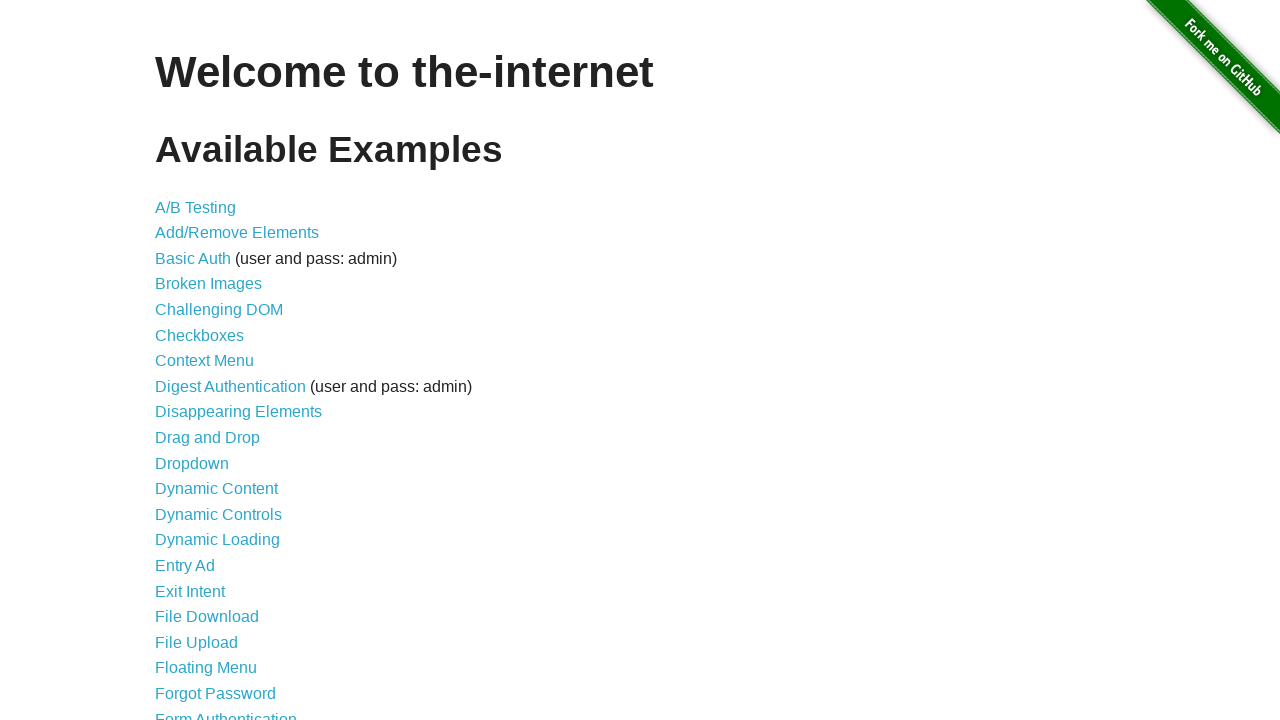

Added jQuery Growl script to the page
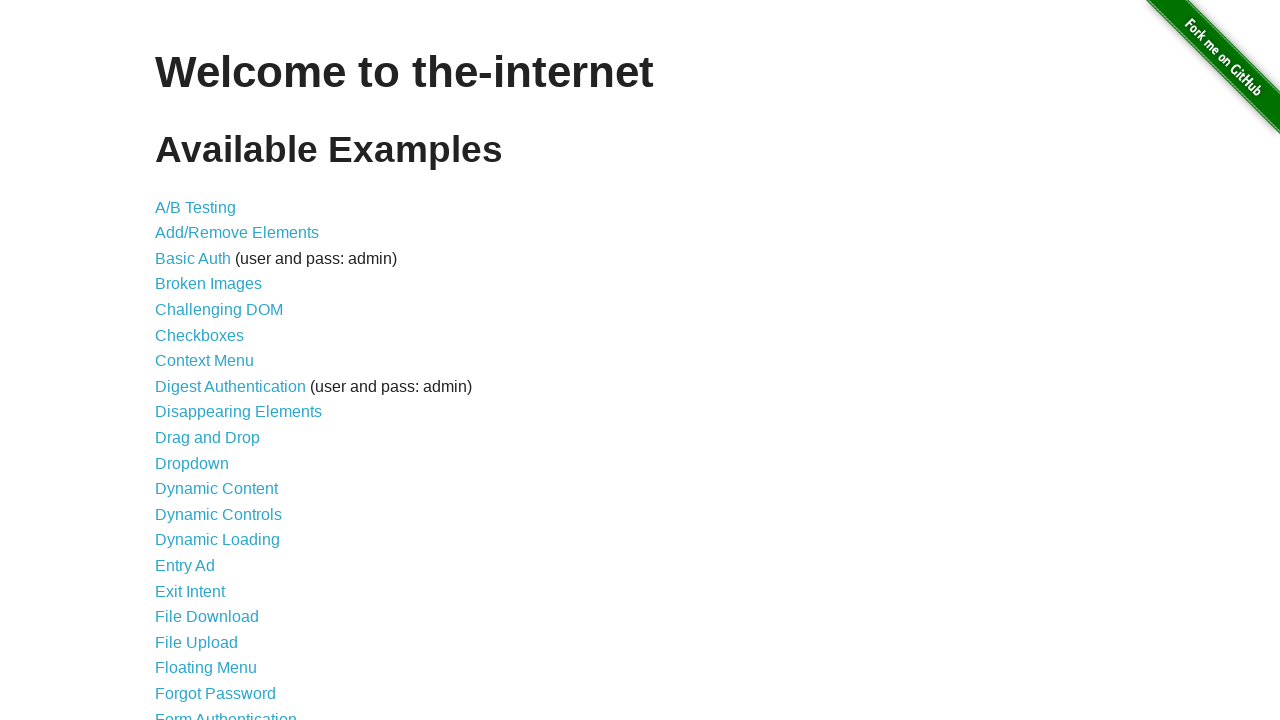

Added jQuery Growl CSS styles to the page
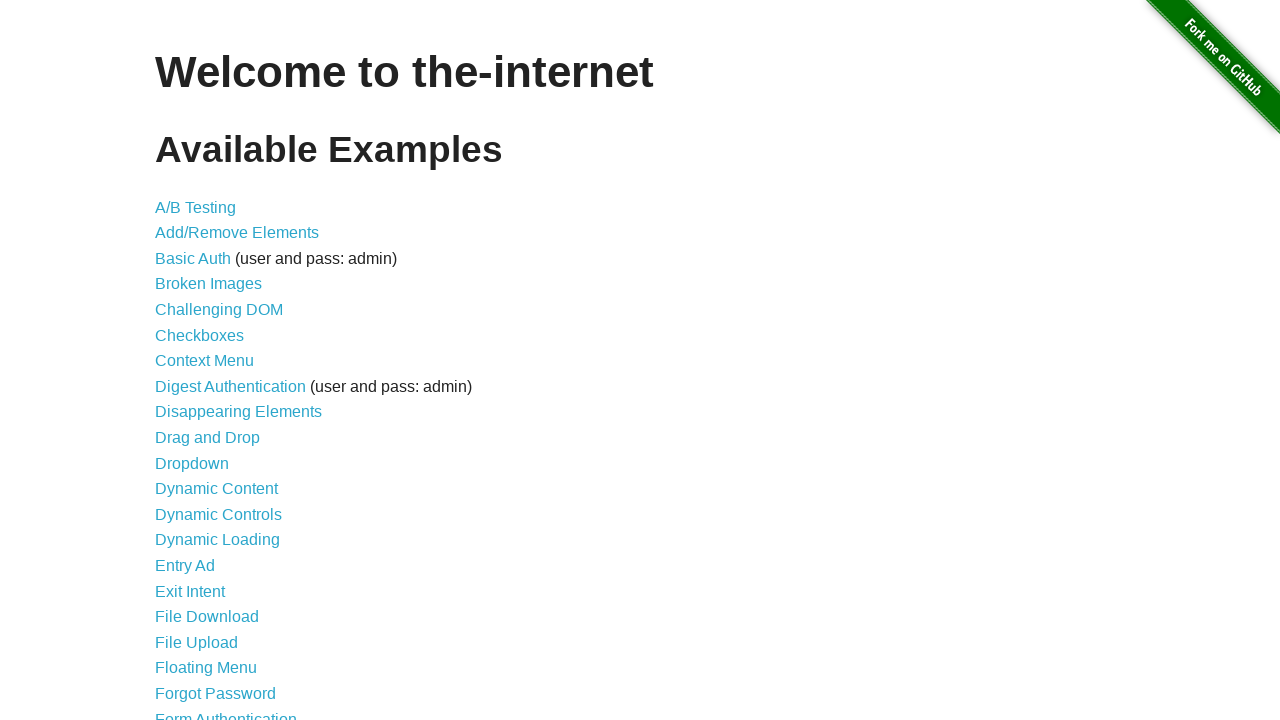

jQuery Growl library loaded and ready
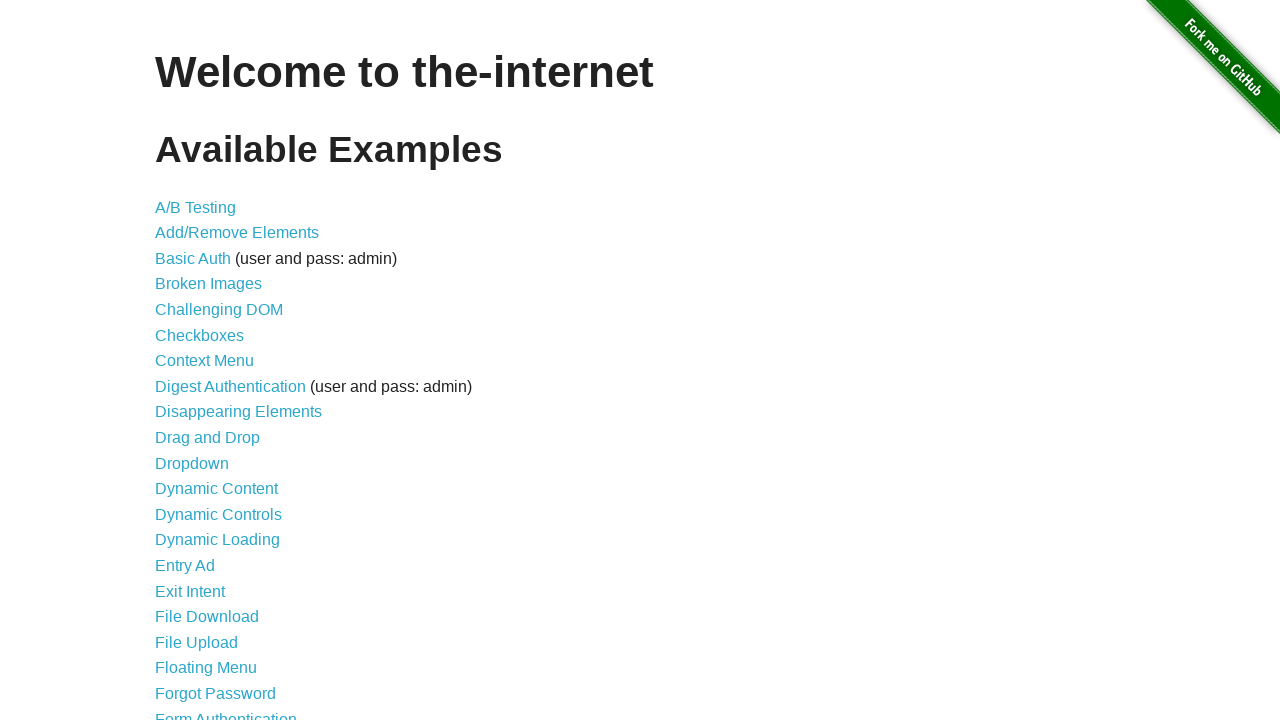

Displayed plain Growl notification with title 'GET' and message '/'
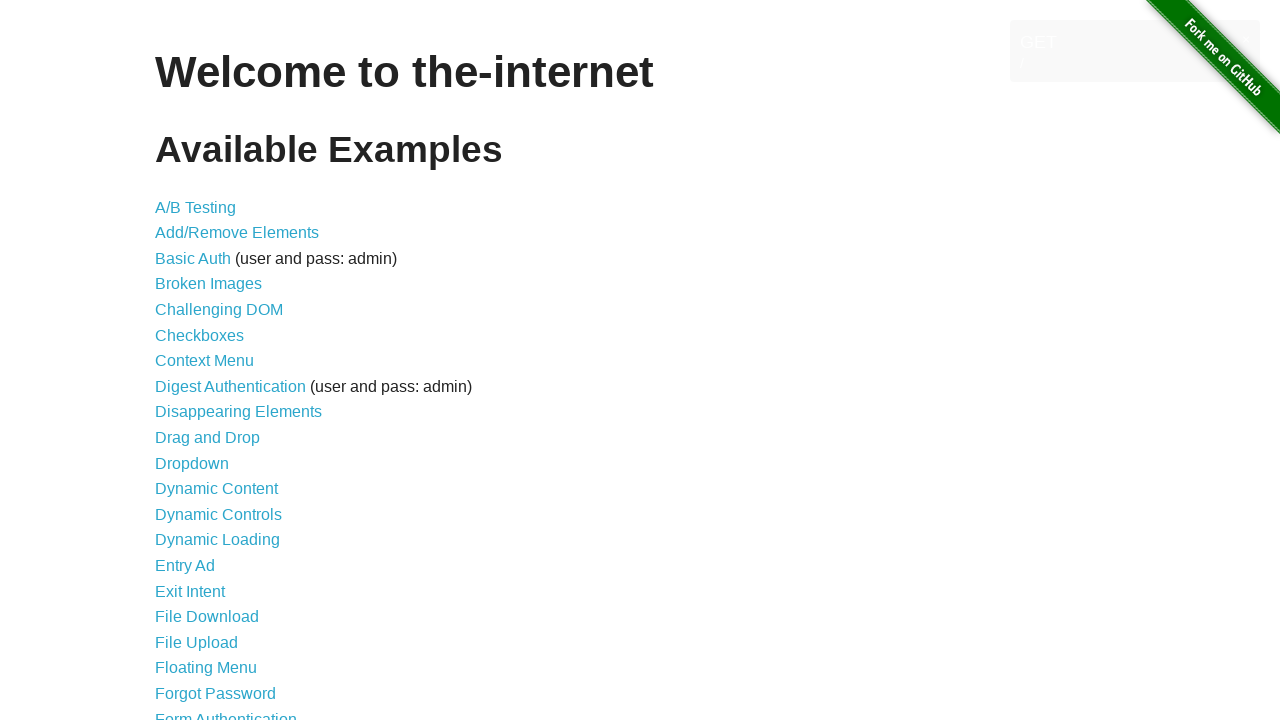

Displayed error Growl notification
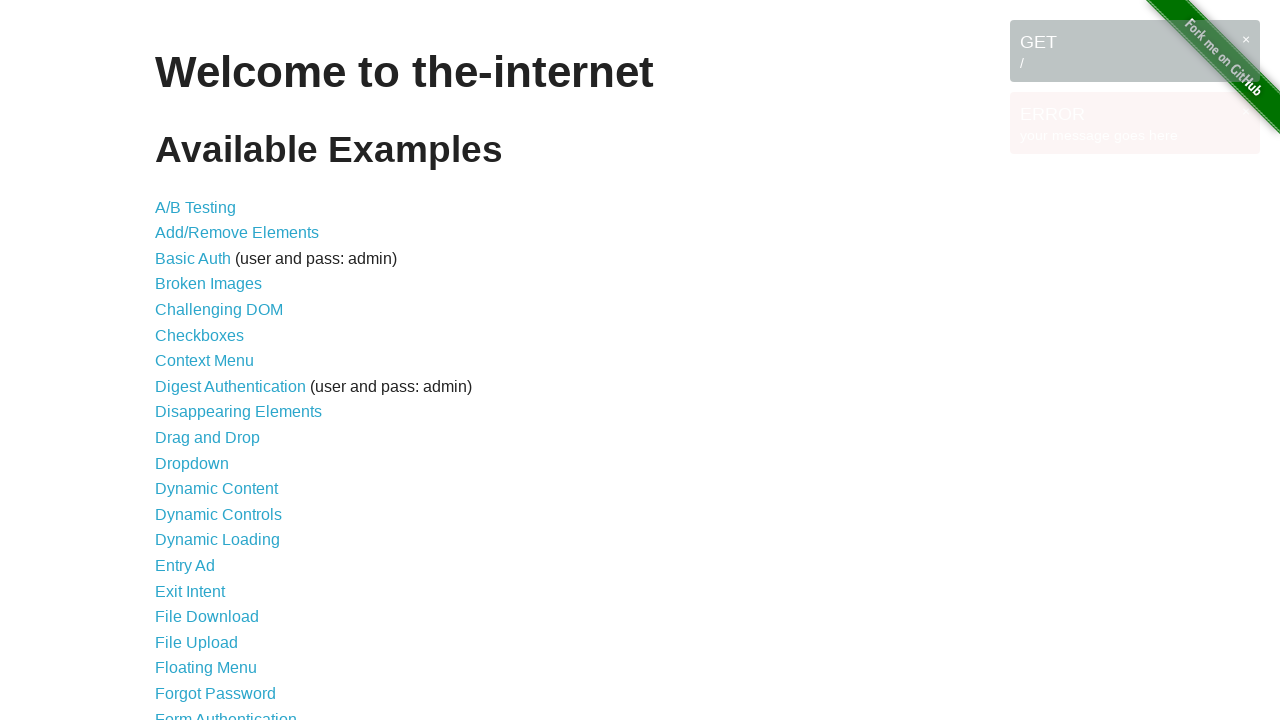

Displayed notice Growl notification
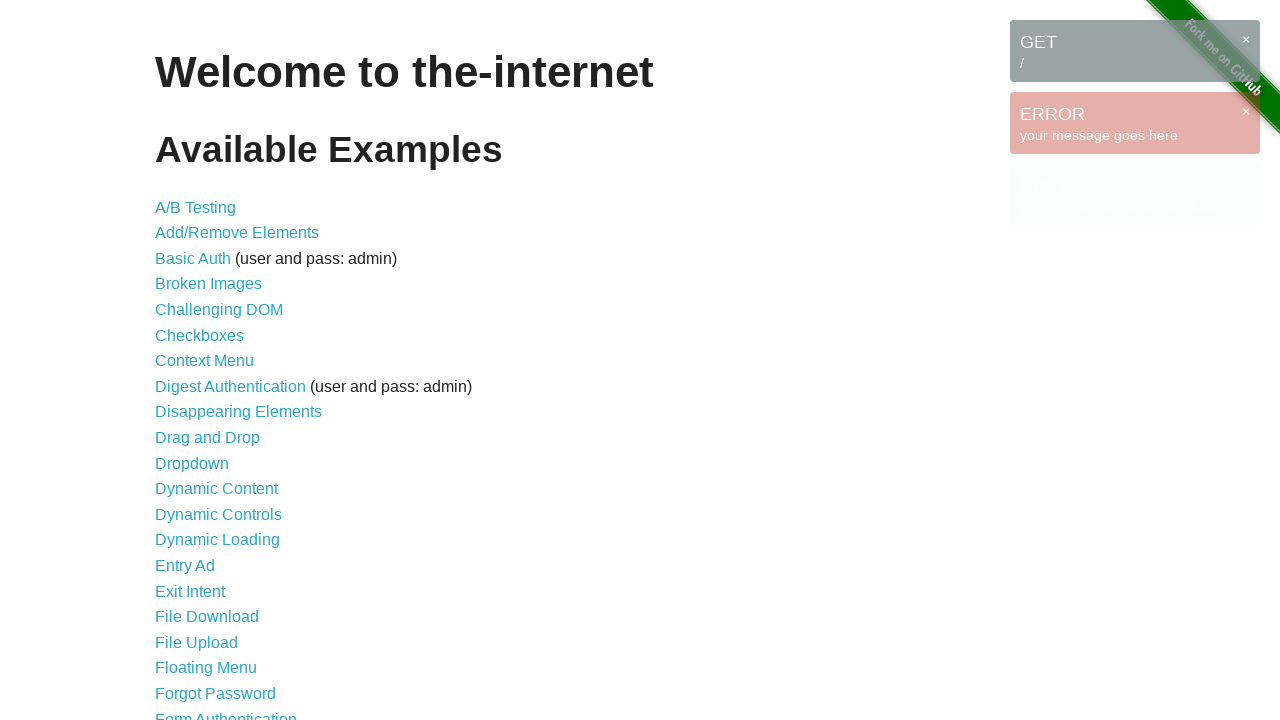

Displayed warning Growl notification
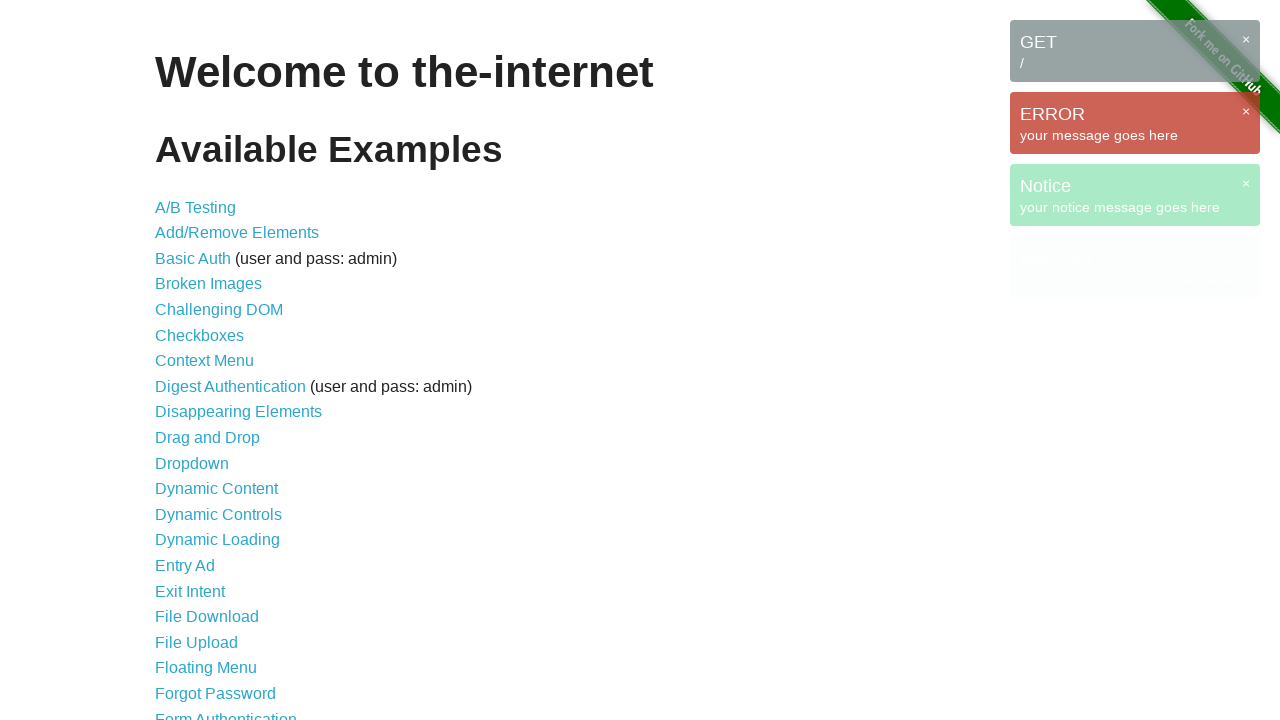

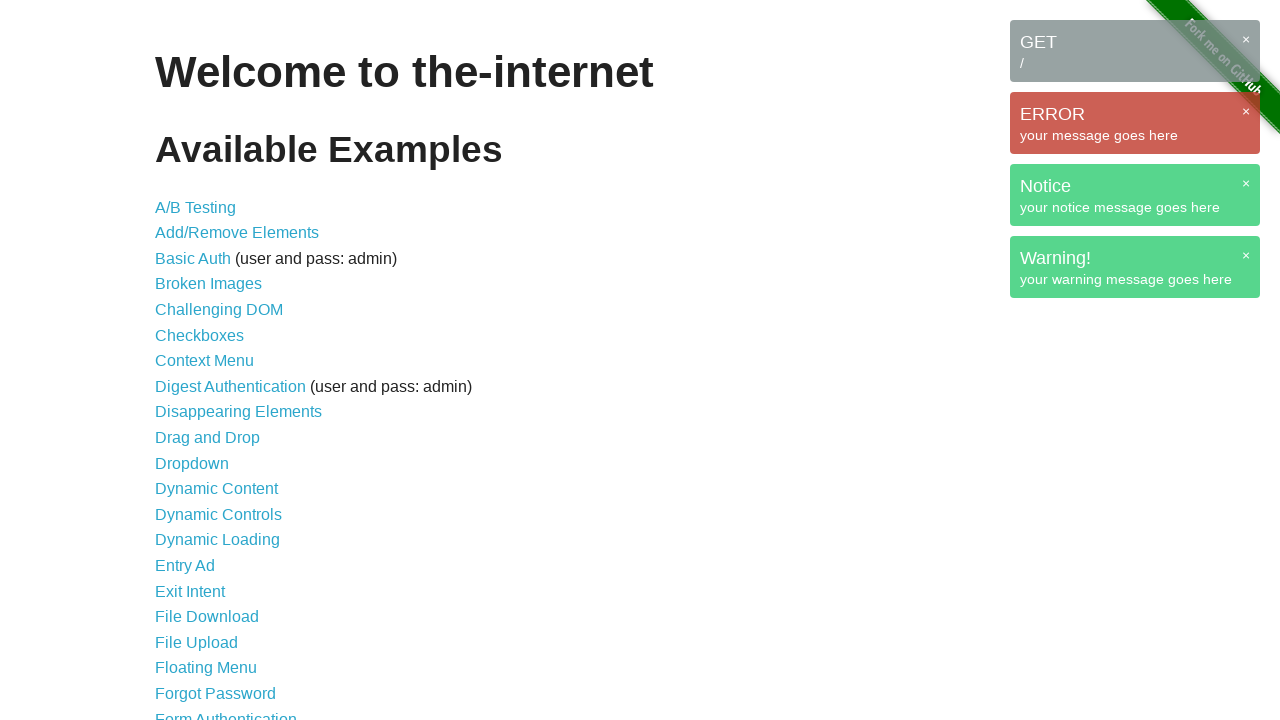